Tests file upload functionality by uploading a file and verifying the success message is displayed

Starting URL: https://the-internet.herokuapp.com/upload

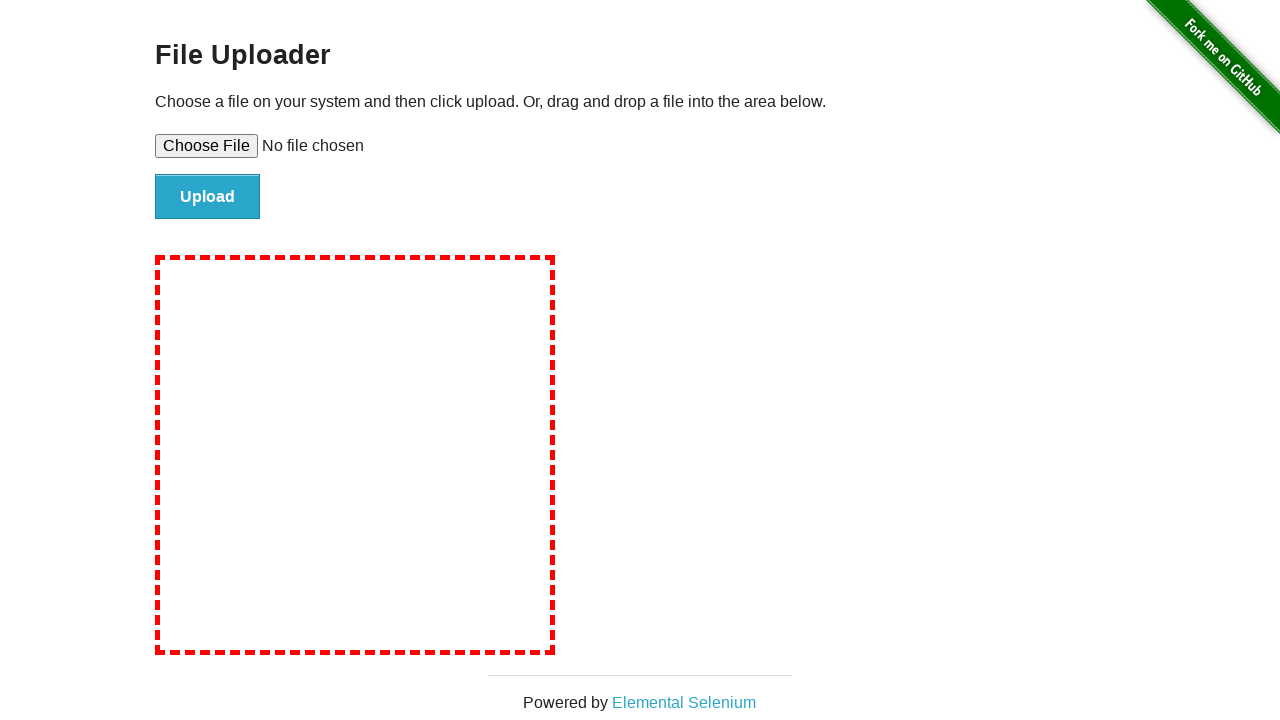

Created temporary test file for upload
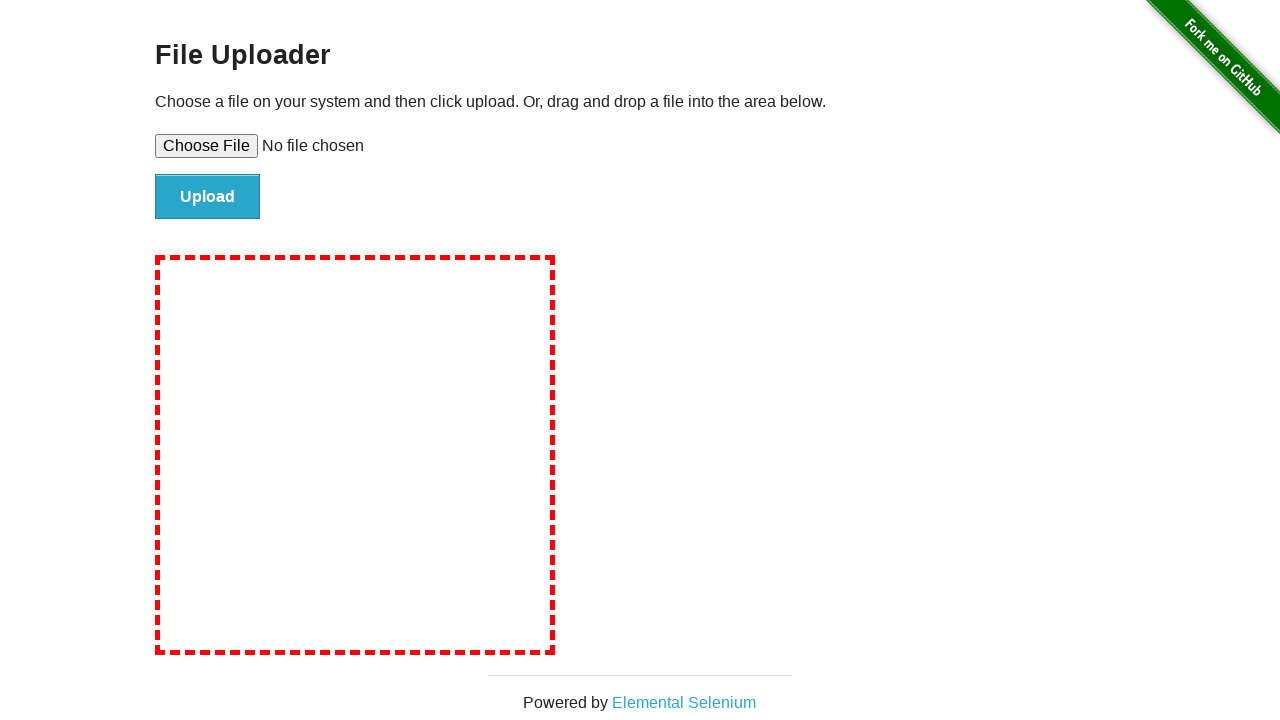

Set file input with temporary test file
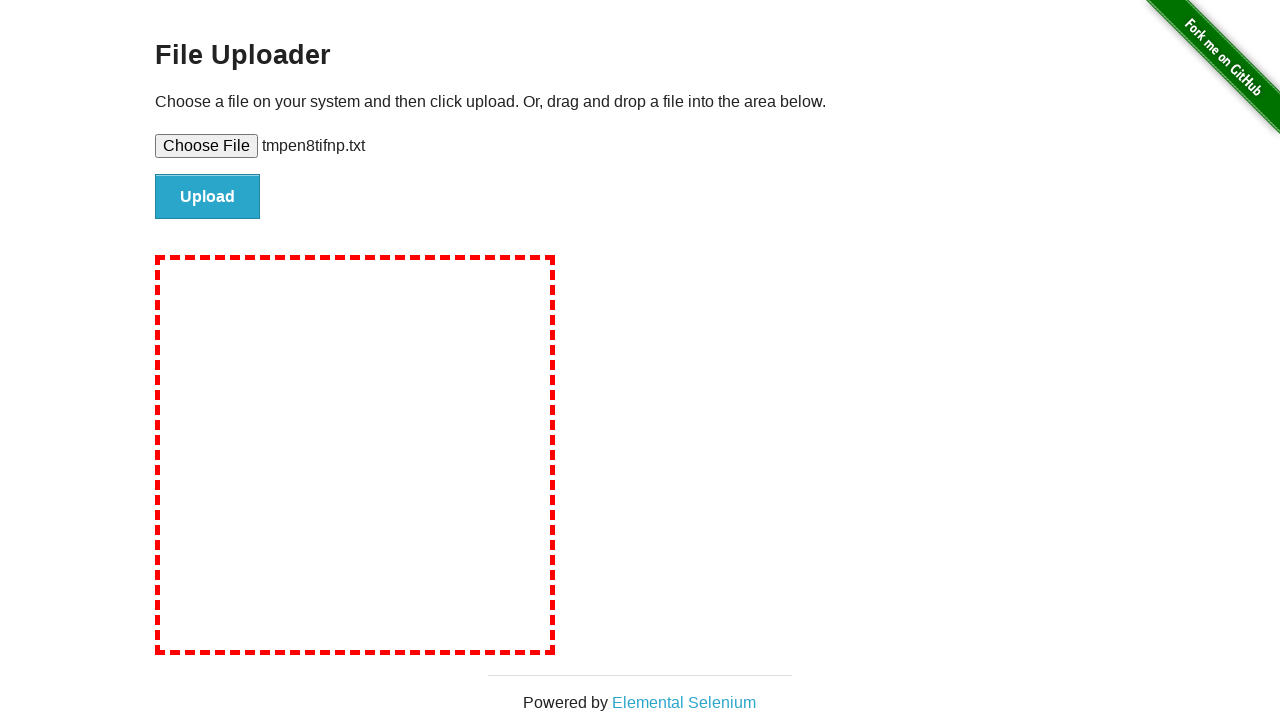

Clicked upload/submit button at (208, 197) on #file-submit
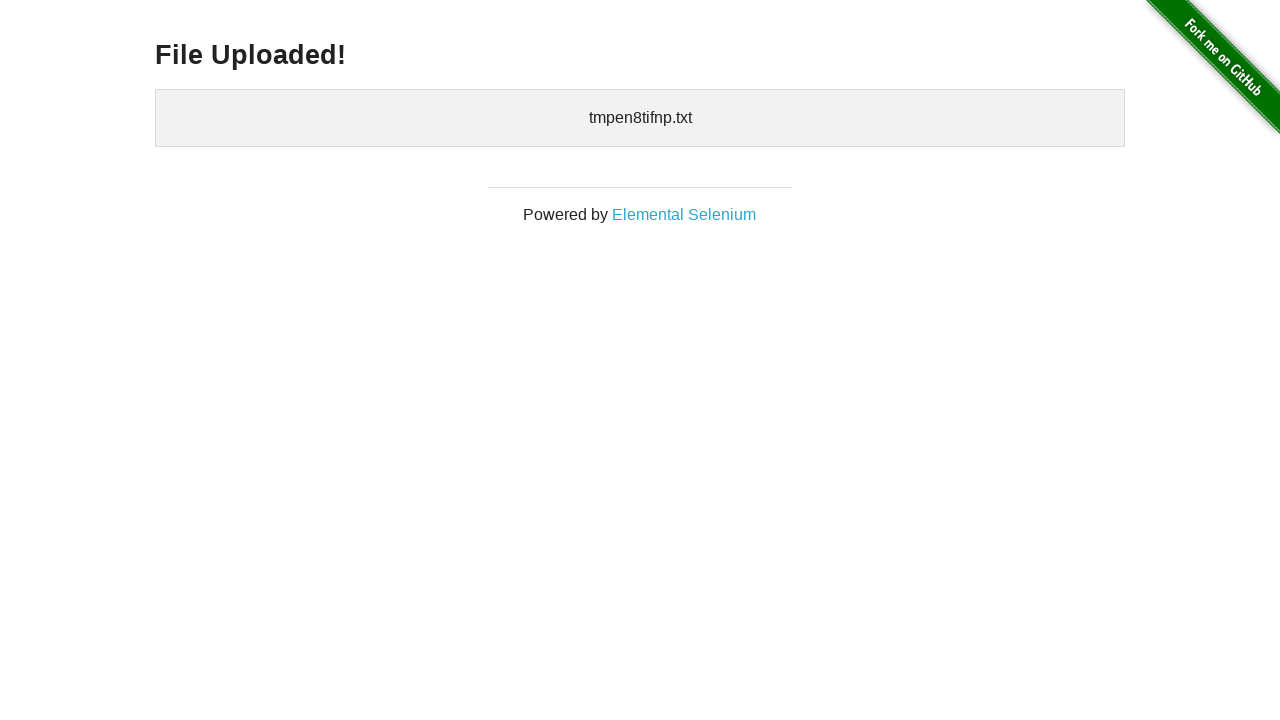

Waited for success message heading to appear
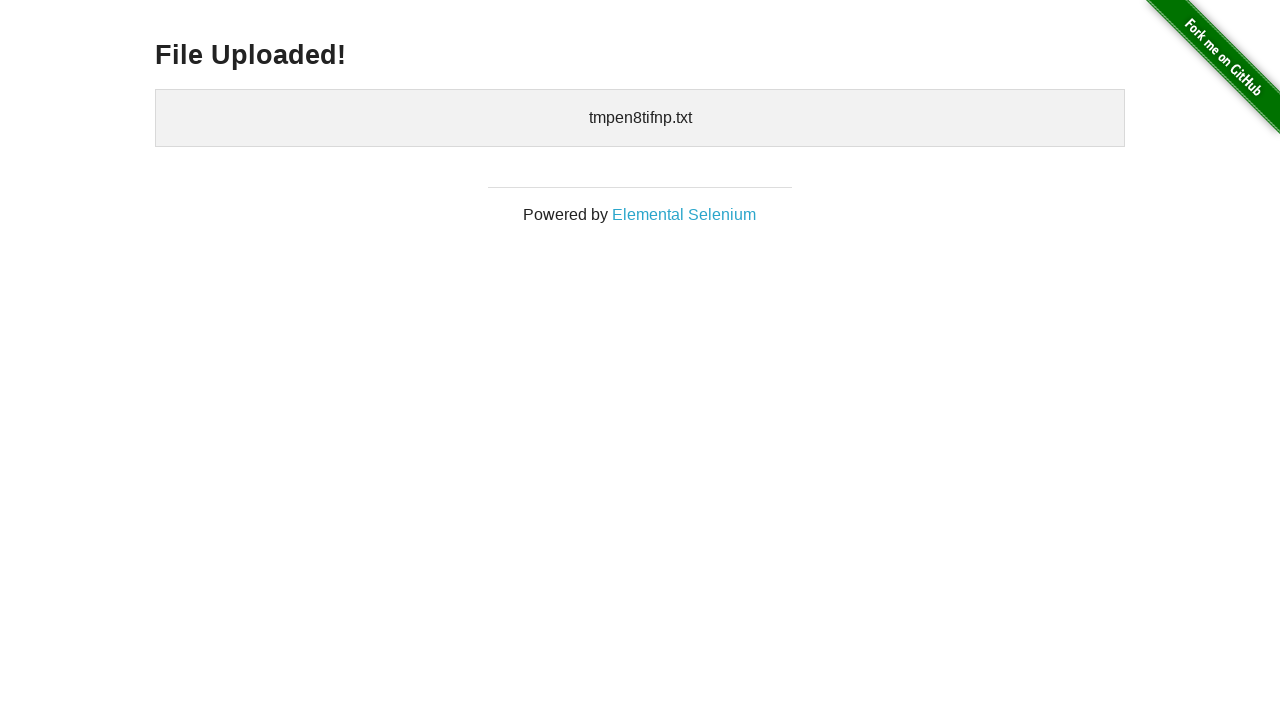

Verified 'File Uploaded!' success message is displayed
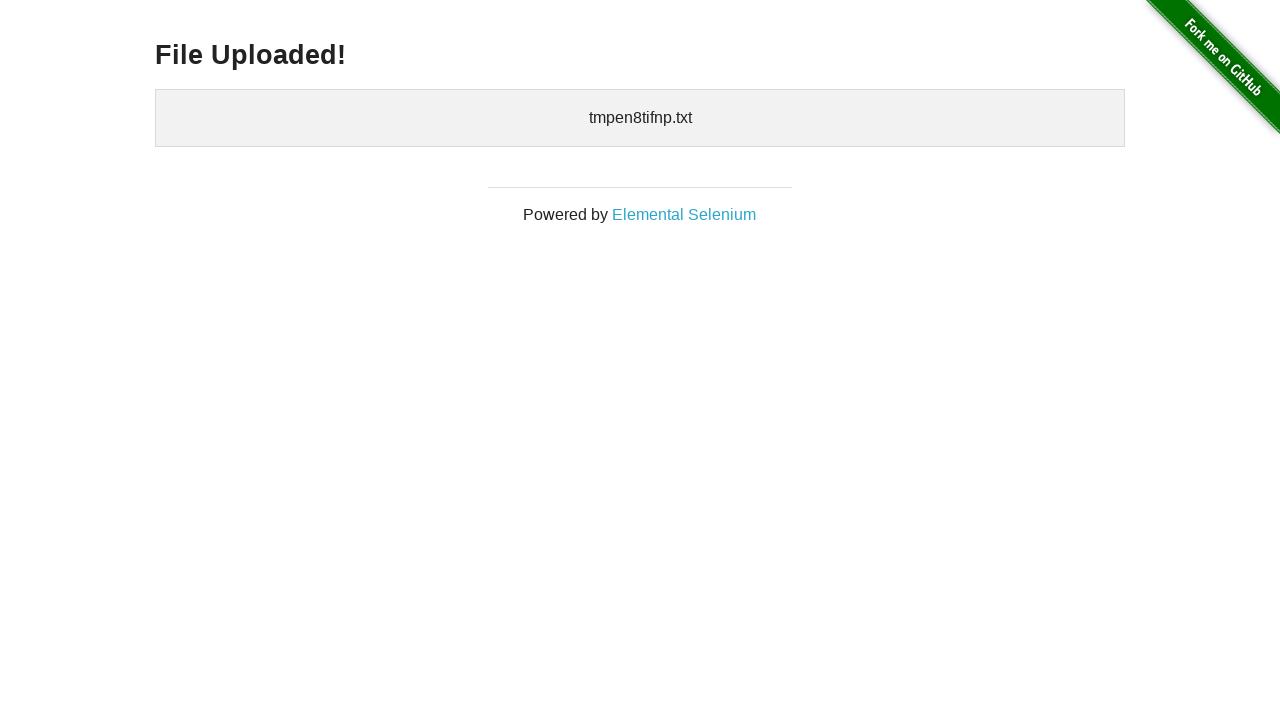

Cleaned up temporary test file
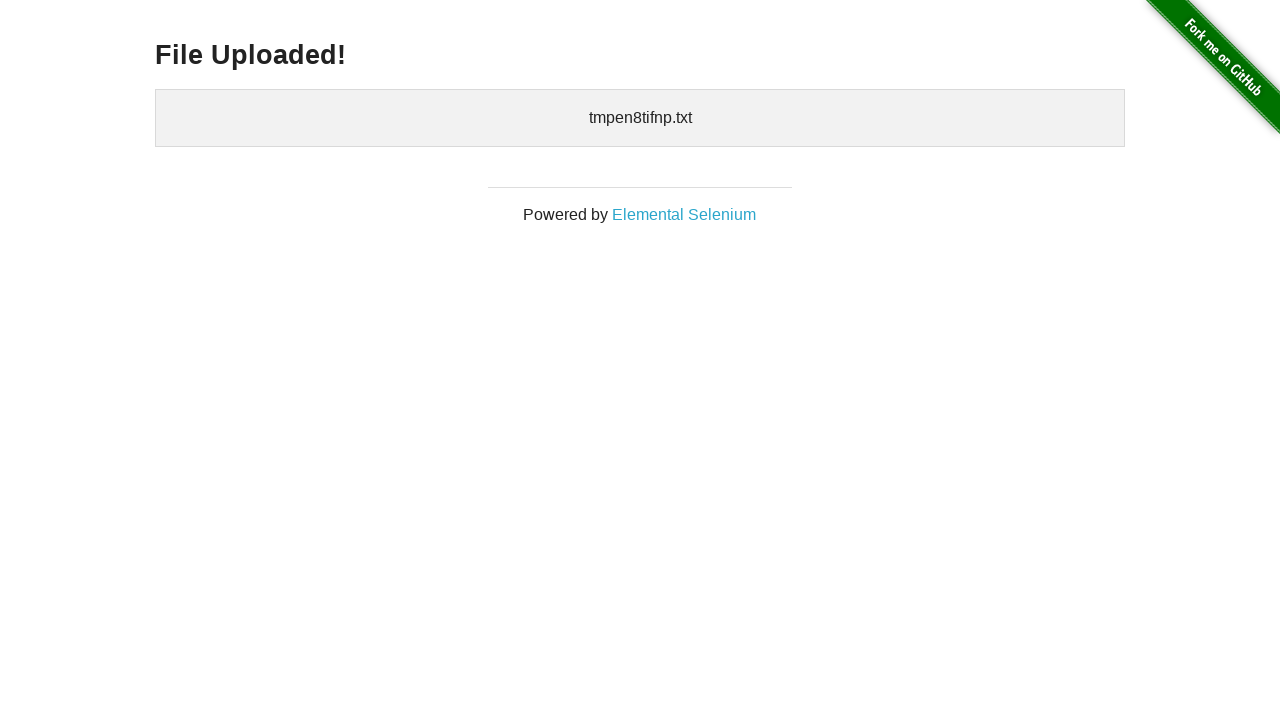

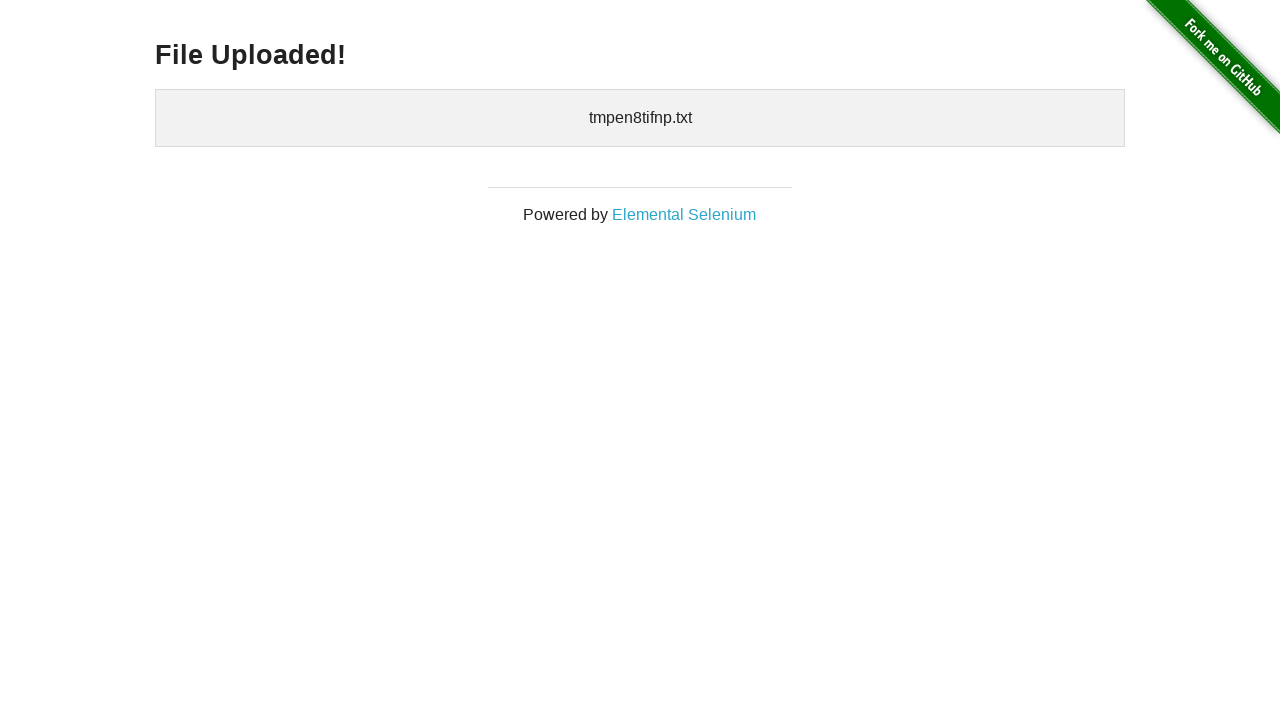